Tests JavaScript prompt alert functionality by clicking the prompt button, entering text into the alert, and accepting it

Starting URL: https://the-internet.herokuapp.com/javascript_alerts

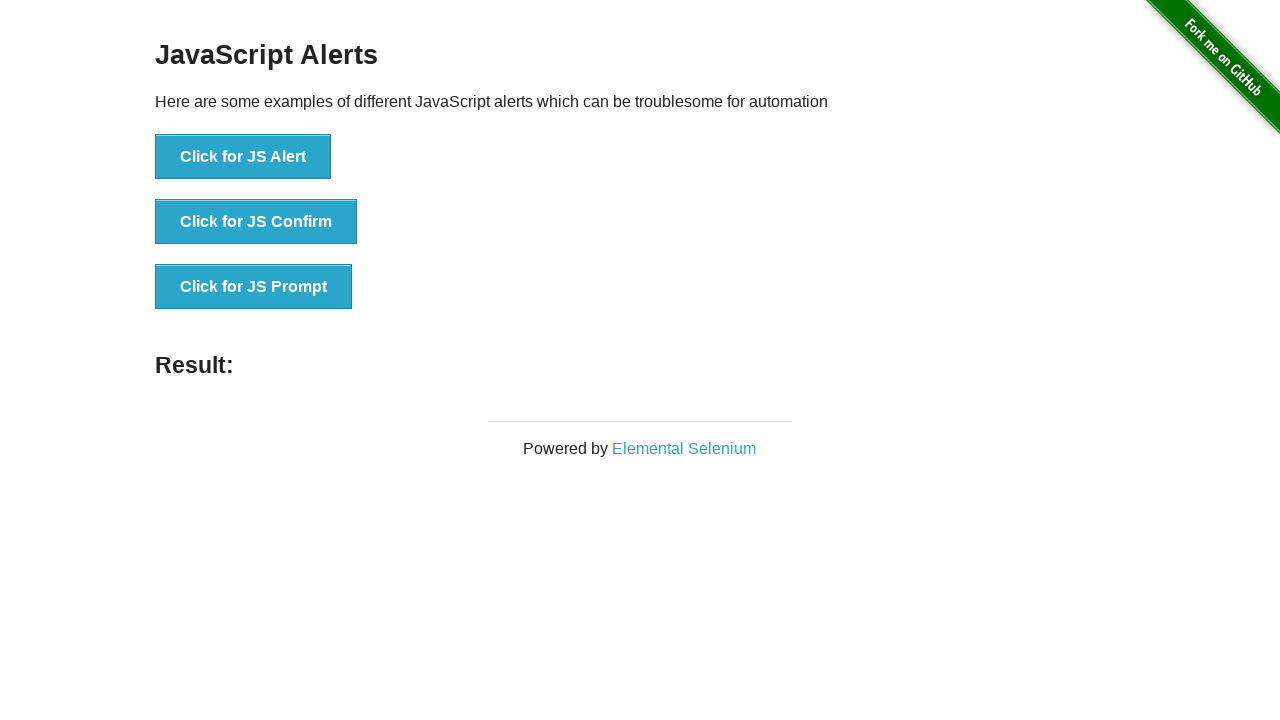

Clicked the JS Prompt button to trigger alert dialog at (254, 287) on xpath=//button[text()='Click for JS Prompt']
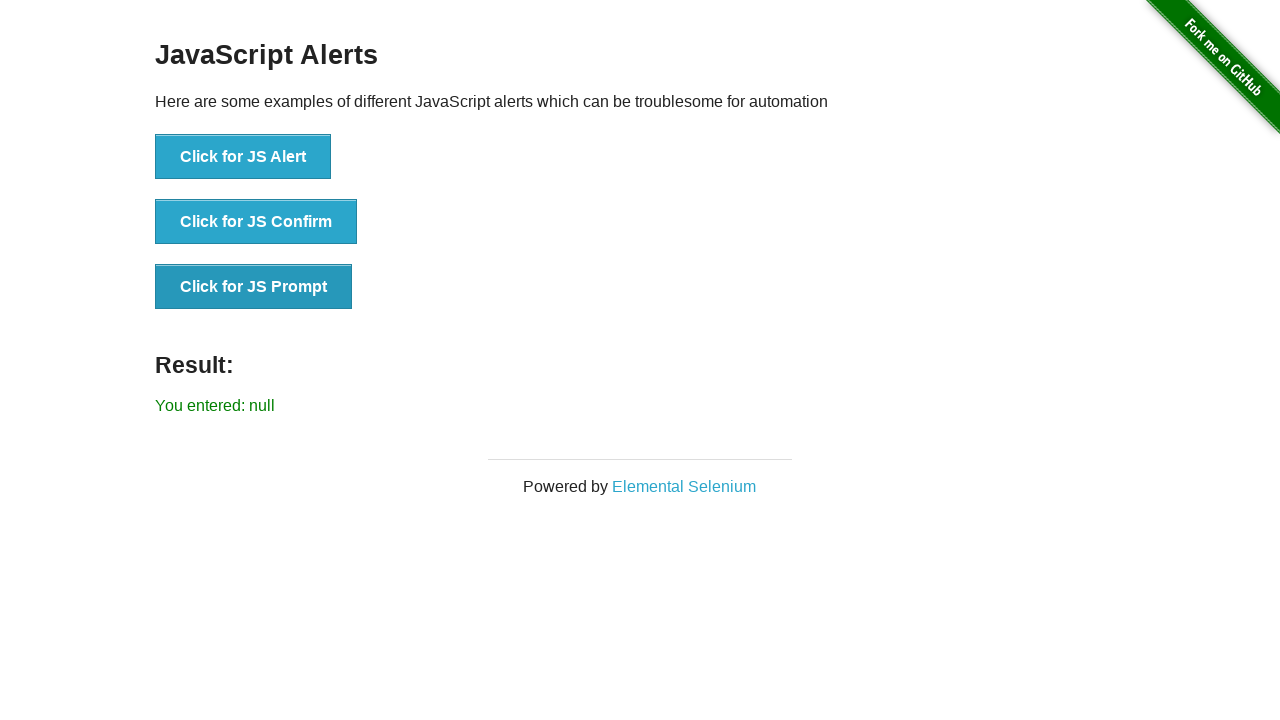

Set up dialog handler to accept prompt with text 'Naveen'
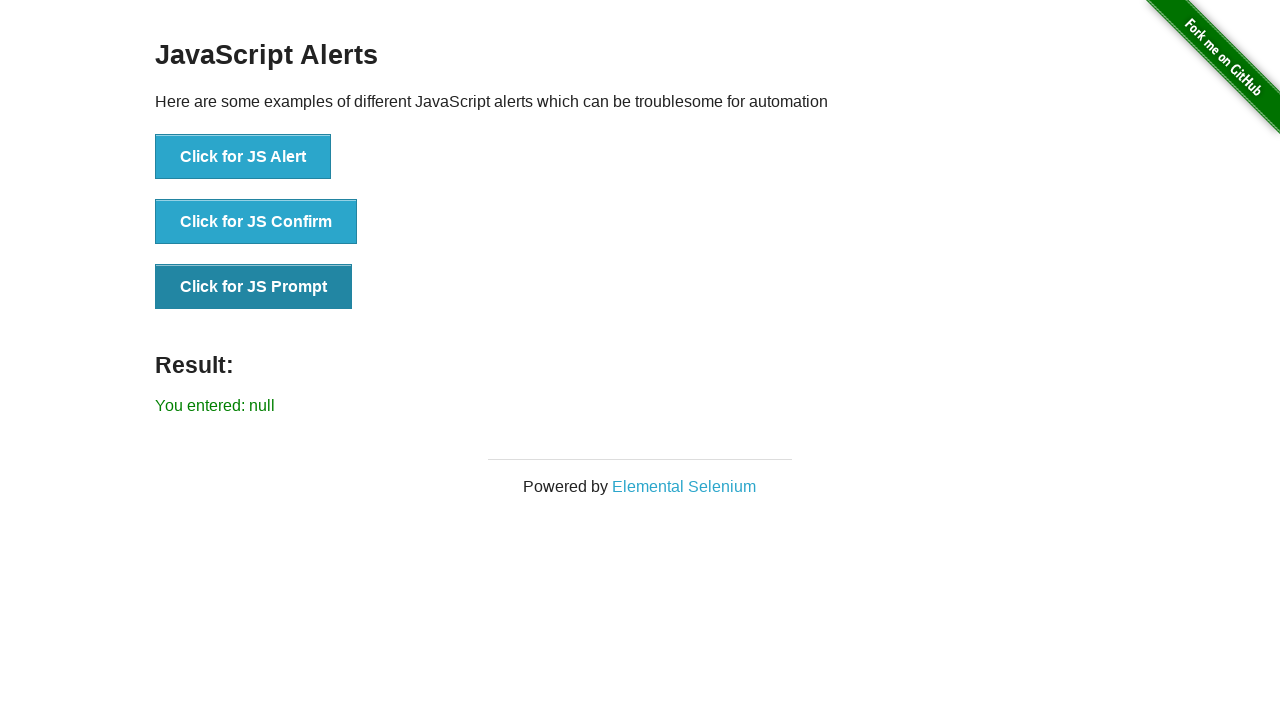

Clicked the JS Prompt button again to trigger dialog and accept it with 'Naveen' at (254, 287) on xpath=//button[text()='Click for JS Prompt']
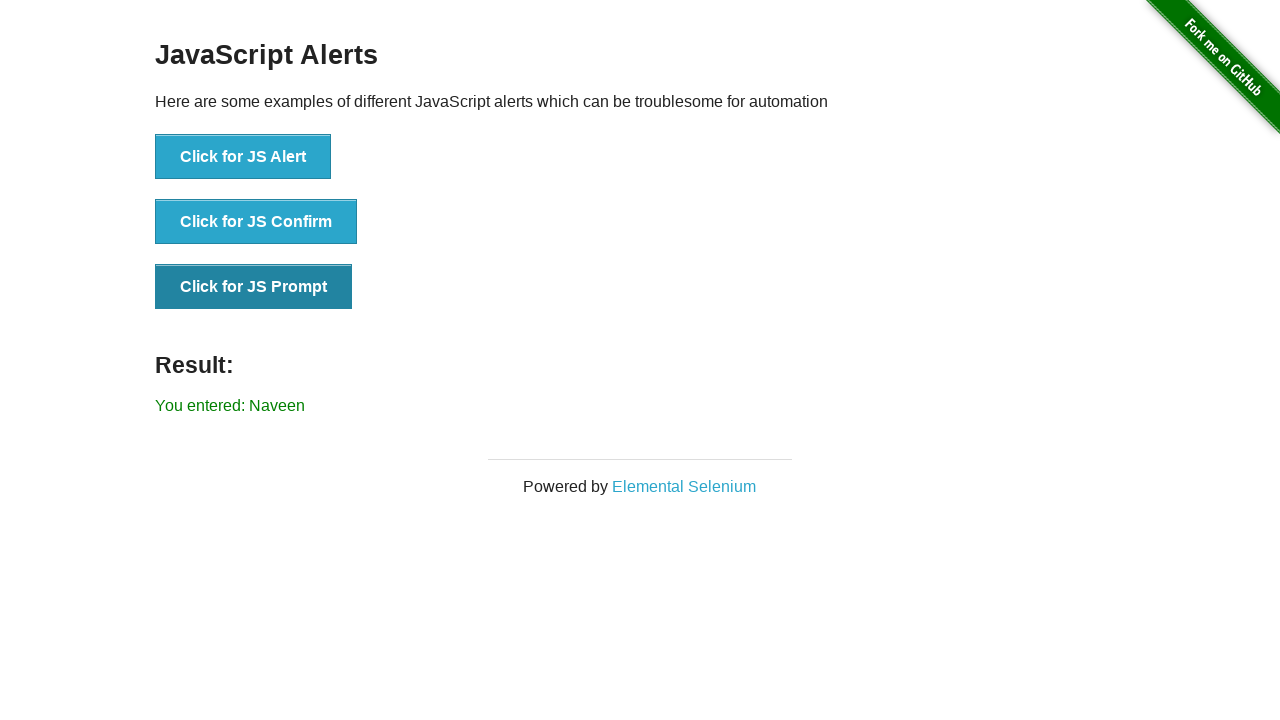

Result element appeared after accepting the prompt
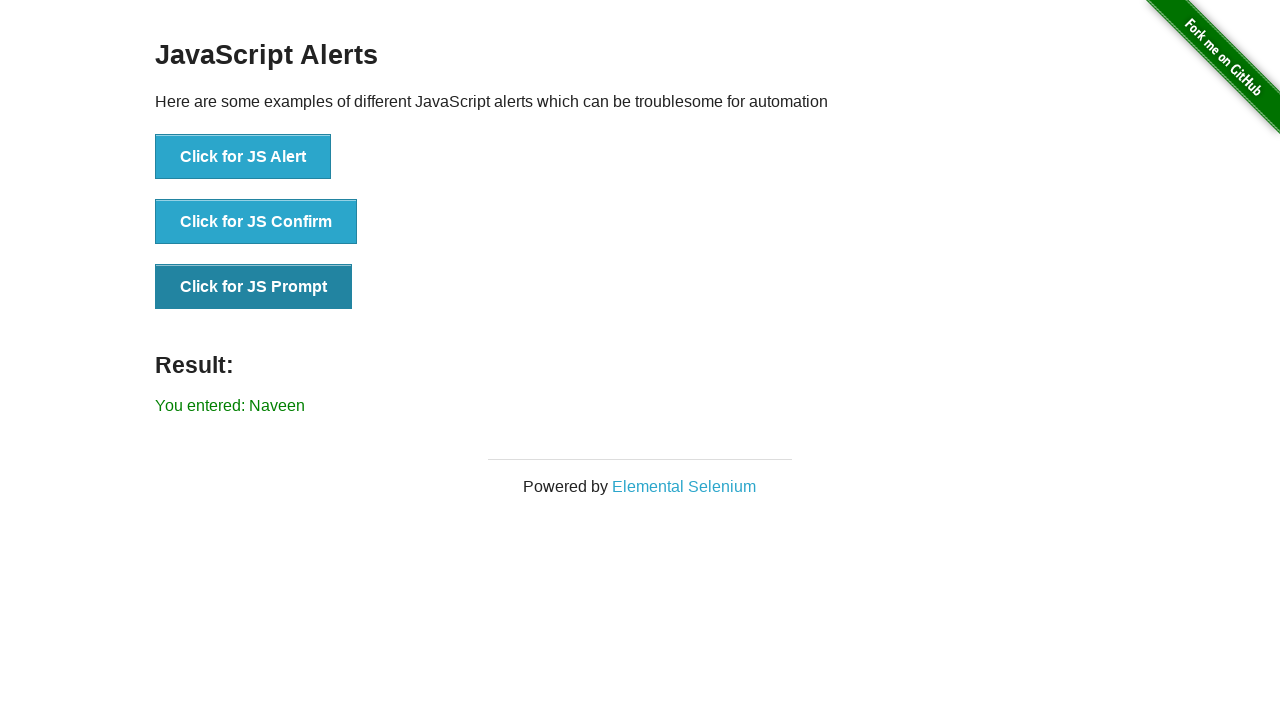

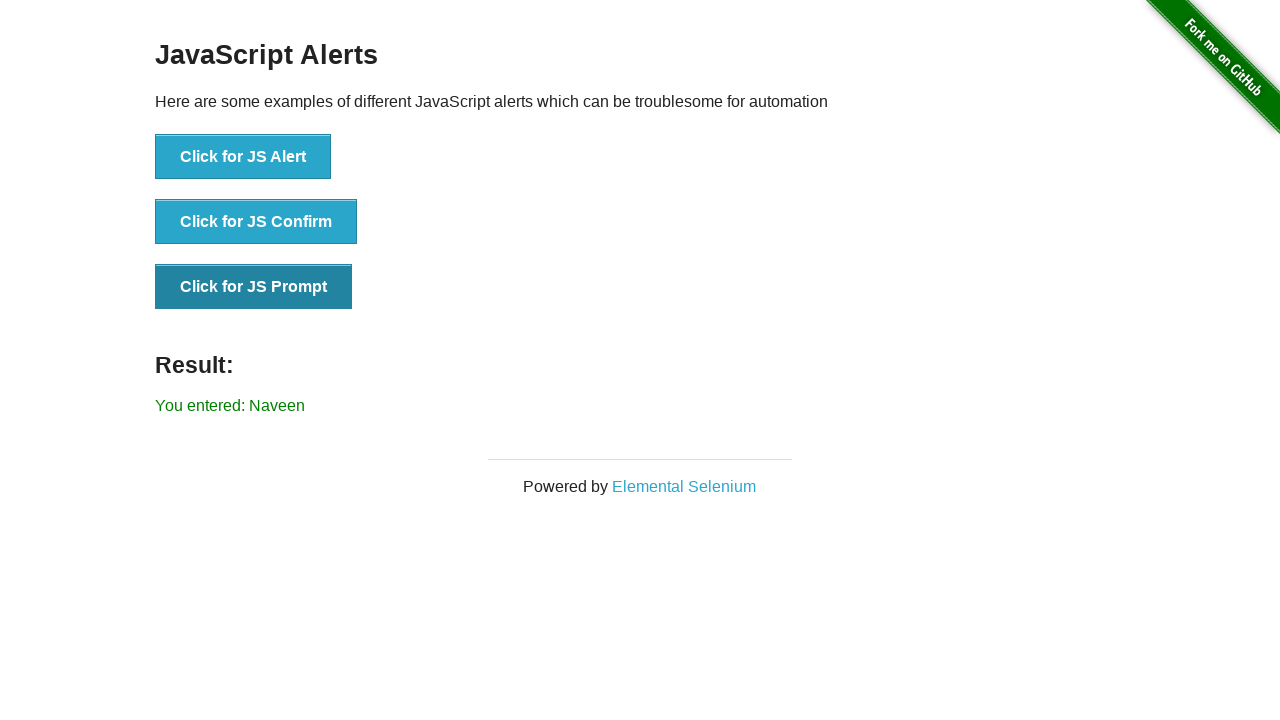